Tests the portfolio page year filter functionality by clicking on the year dropdown and selecting 2023 to load the corresponding portfolio sheets.

Starting URL: https://www.sbimf.com/portfolios

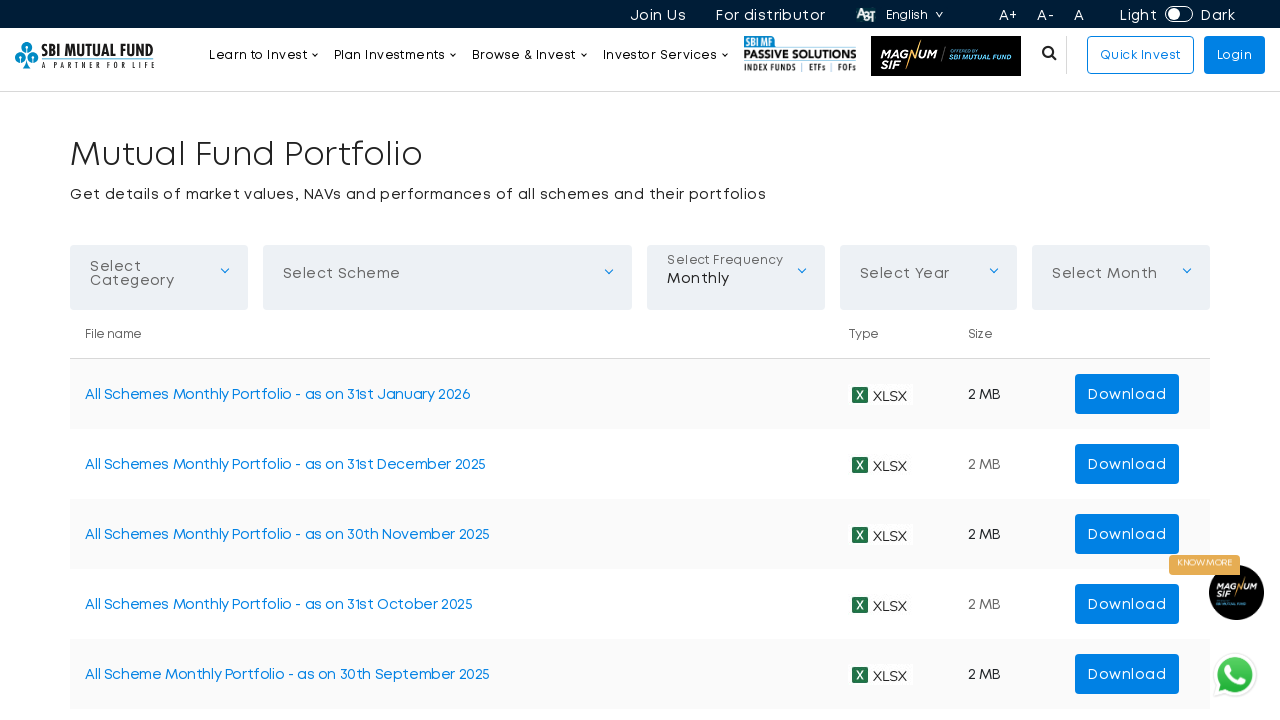

Year dropdown selector loaded on portfolio page
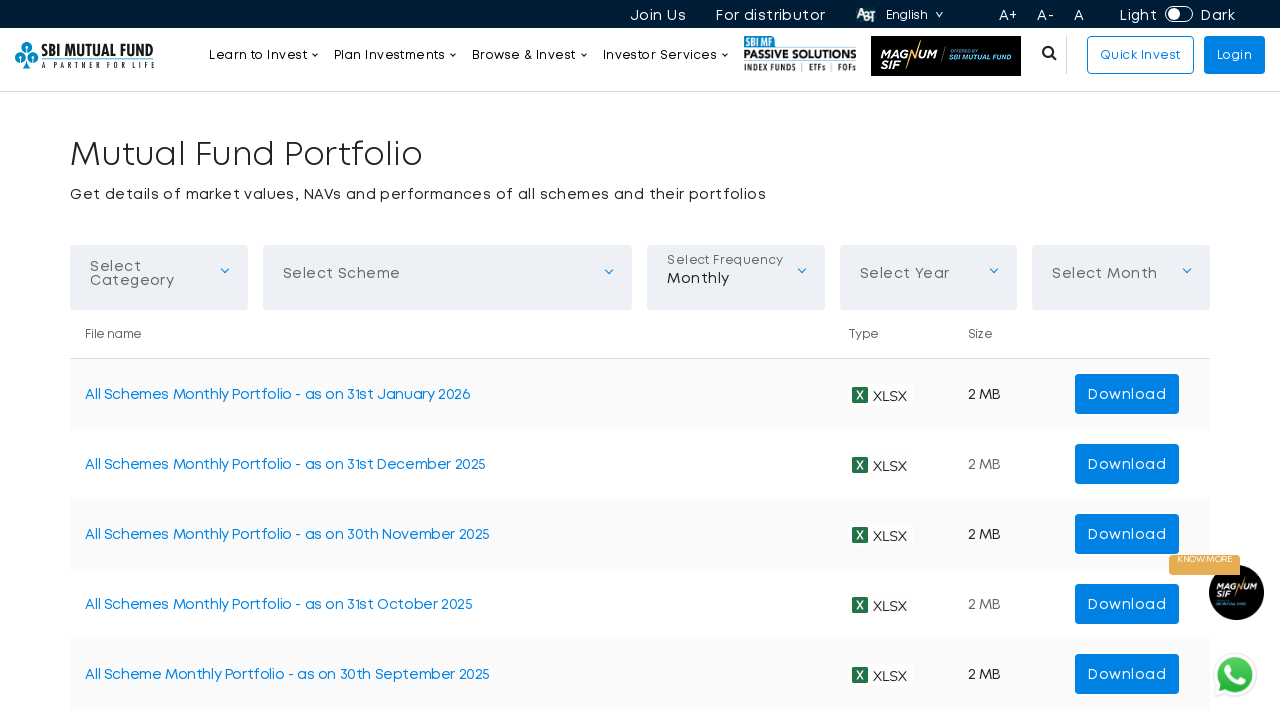

Clicked on year dropdown to open options at (929, 271) on xpath=//*[@id="PSYear"]
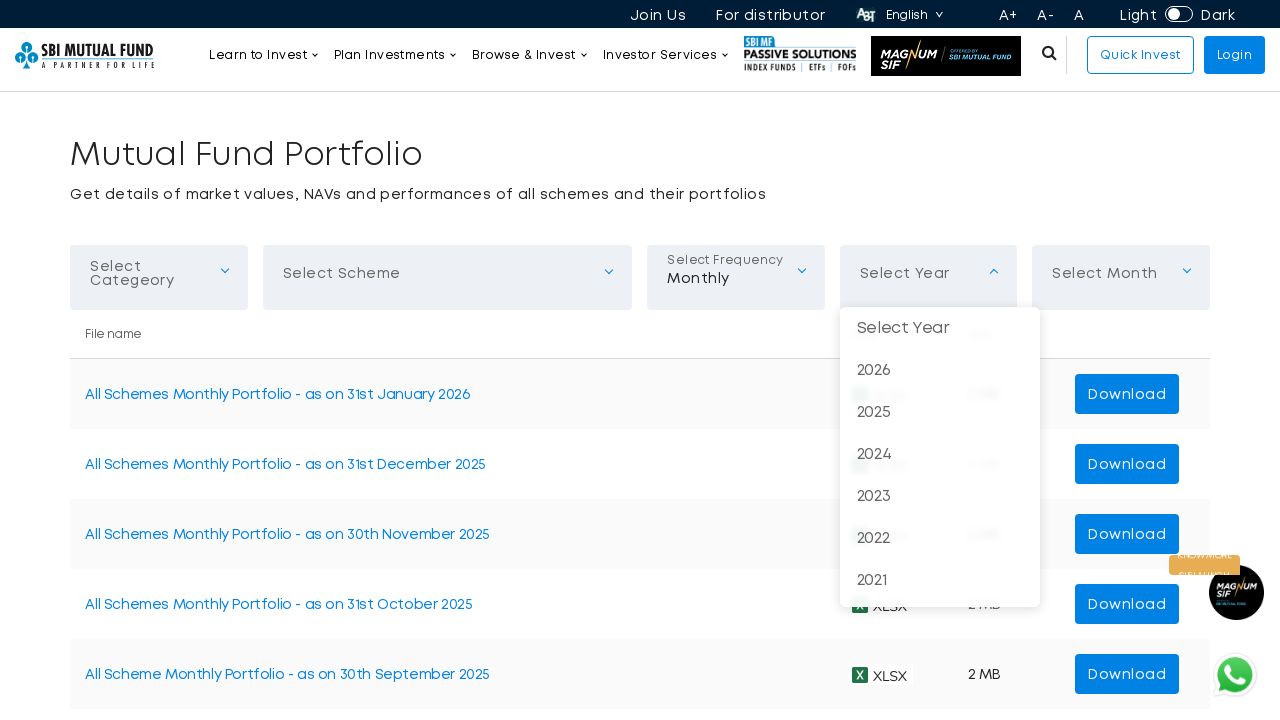

Waited for dropdown options to appear
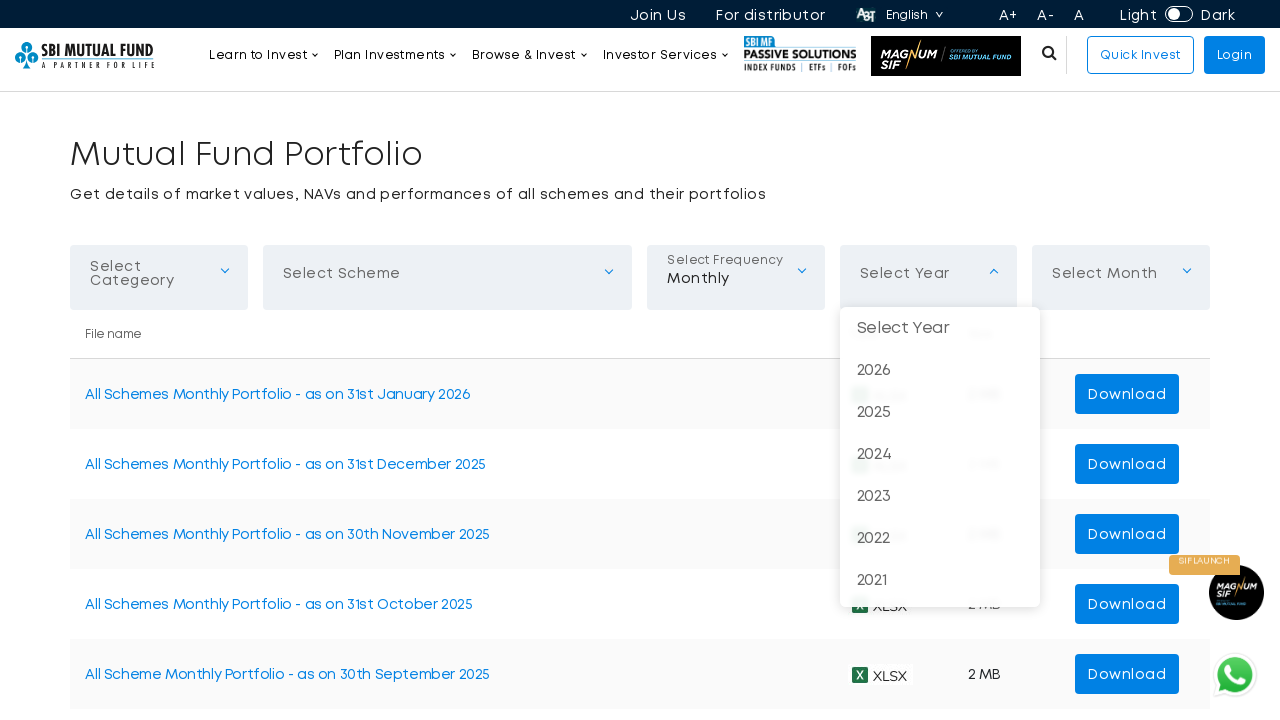

Selected year 2023 from dropdown at (940, 370) on xpath=//*[@id="PSYear"]/div[2]/div[2]
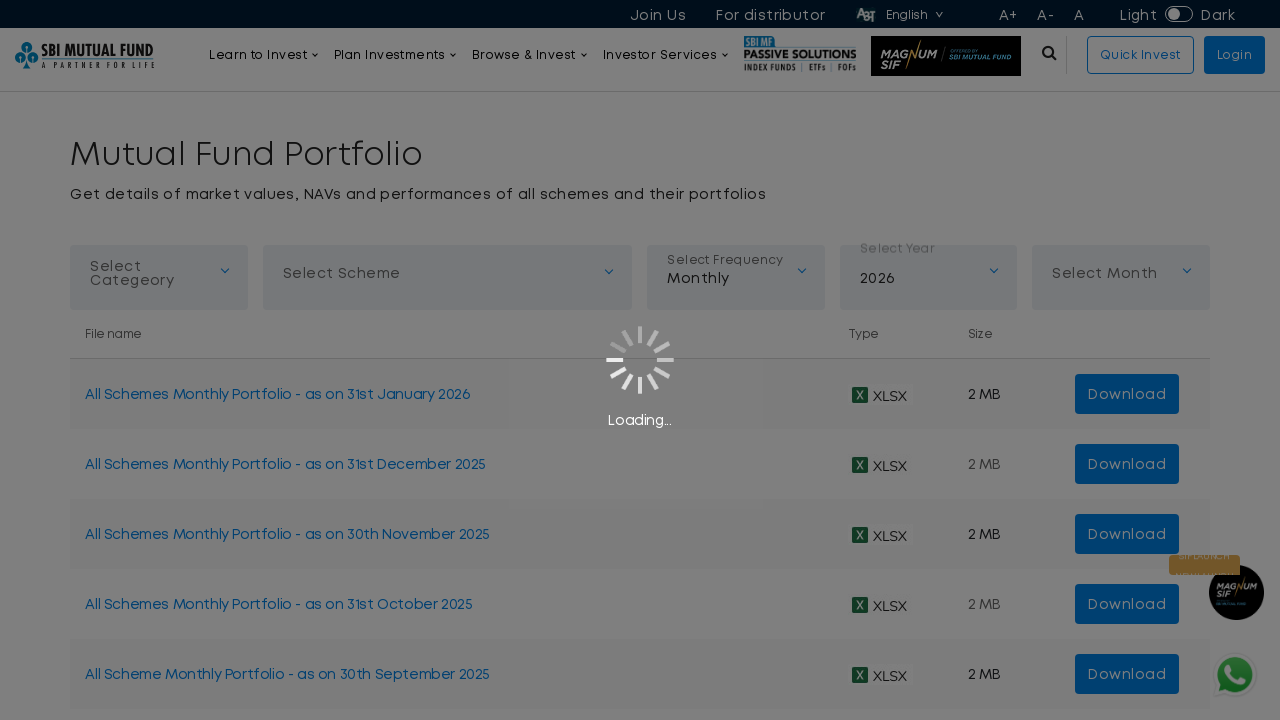

Waited for portfolio table to update with 2023 data
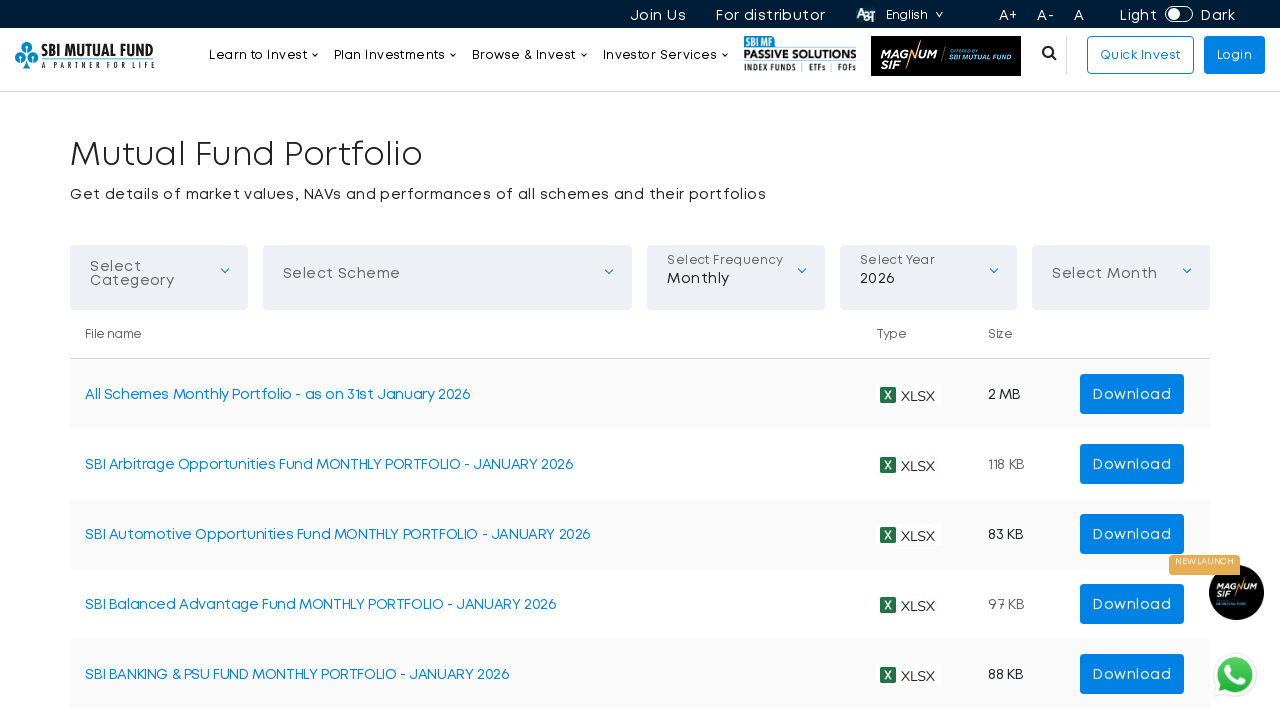

Portfolio sheets table loaded with 2023 portfolio data
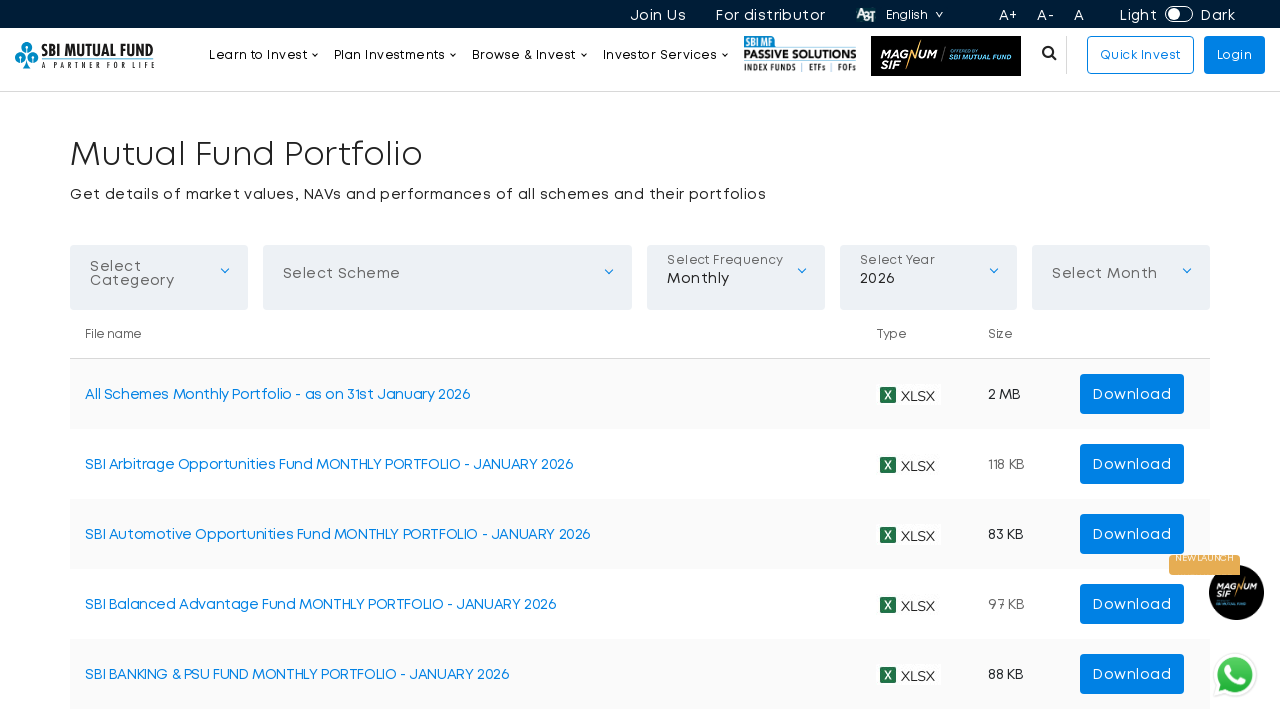

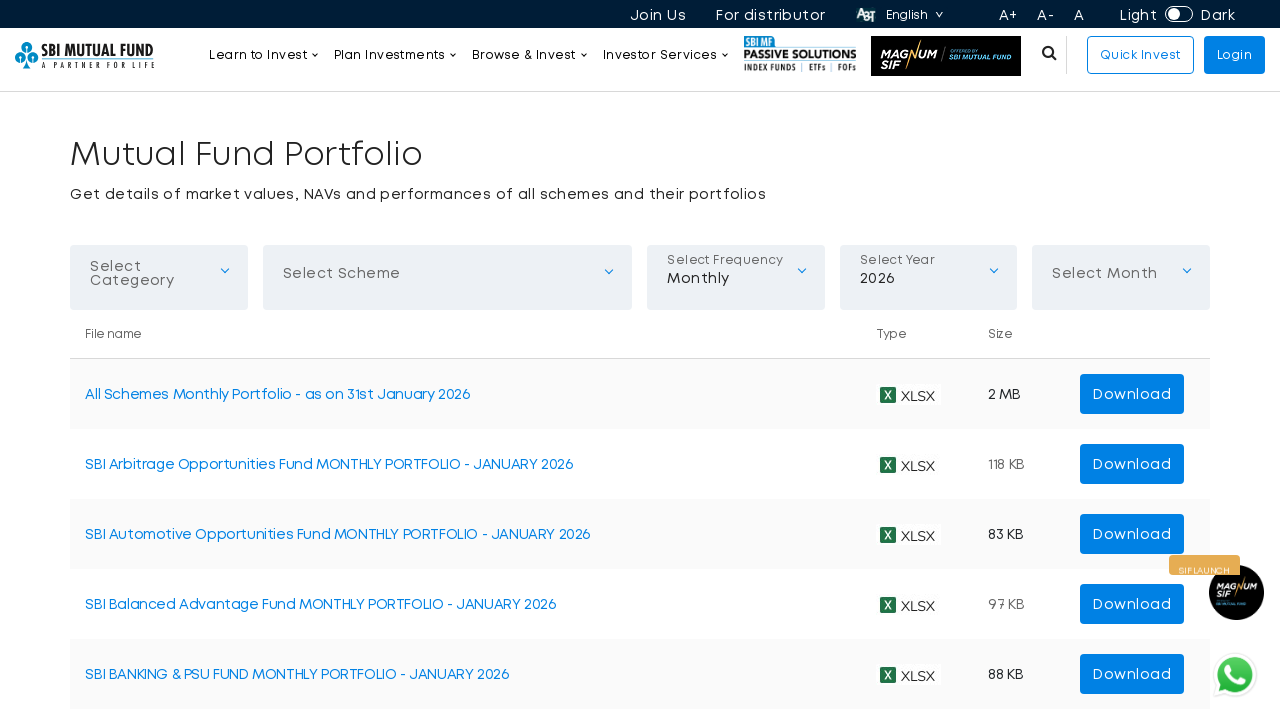